Retrieves a value from an element attribute, performs a mathematical calculation, and fills a form with the result along with selecting checkbox and radio button options before submitting.

Starting URL: http://suninjuly.github.io/get_attribute.html

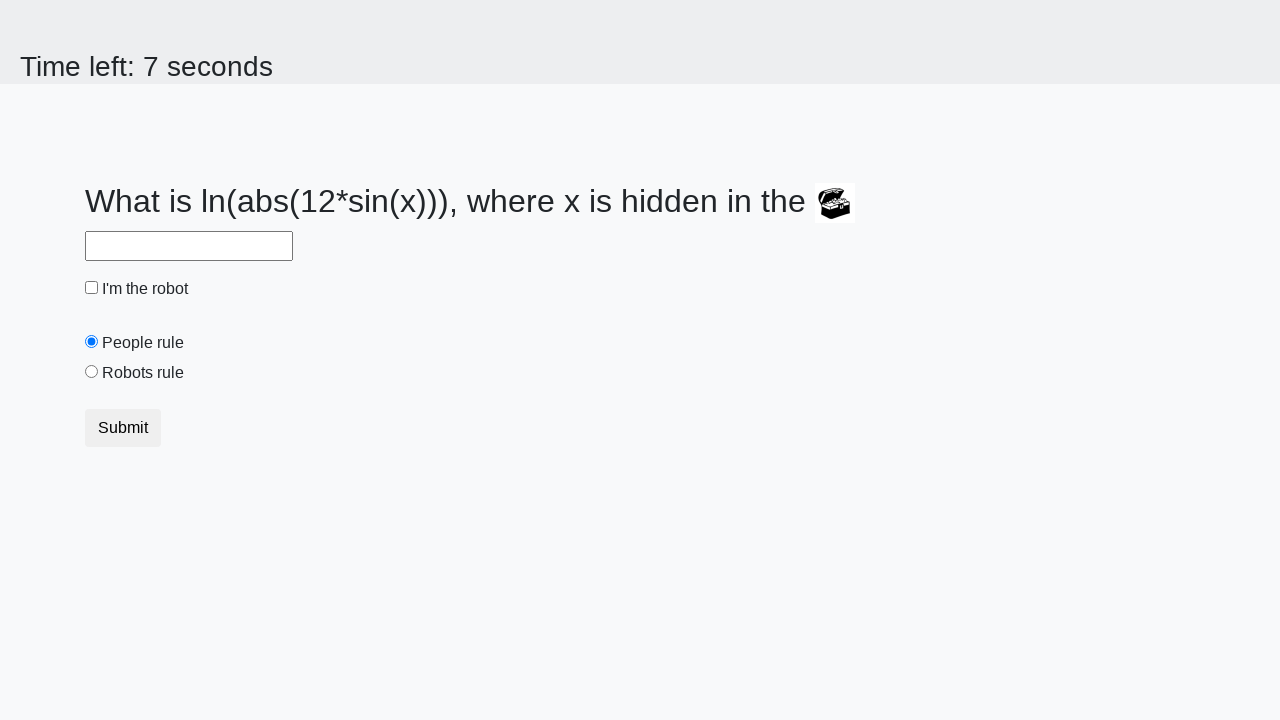

Located treasure element
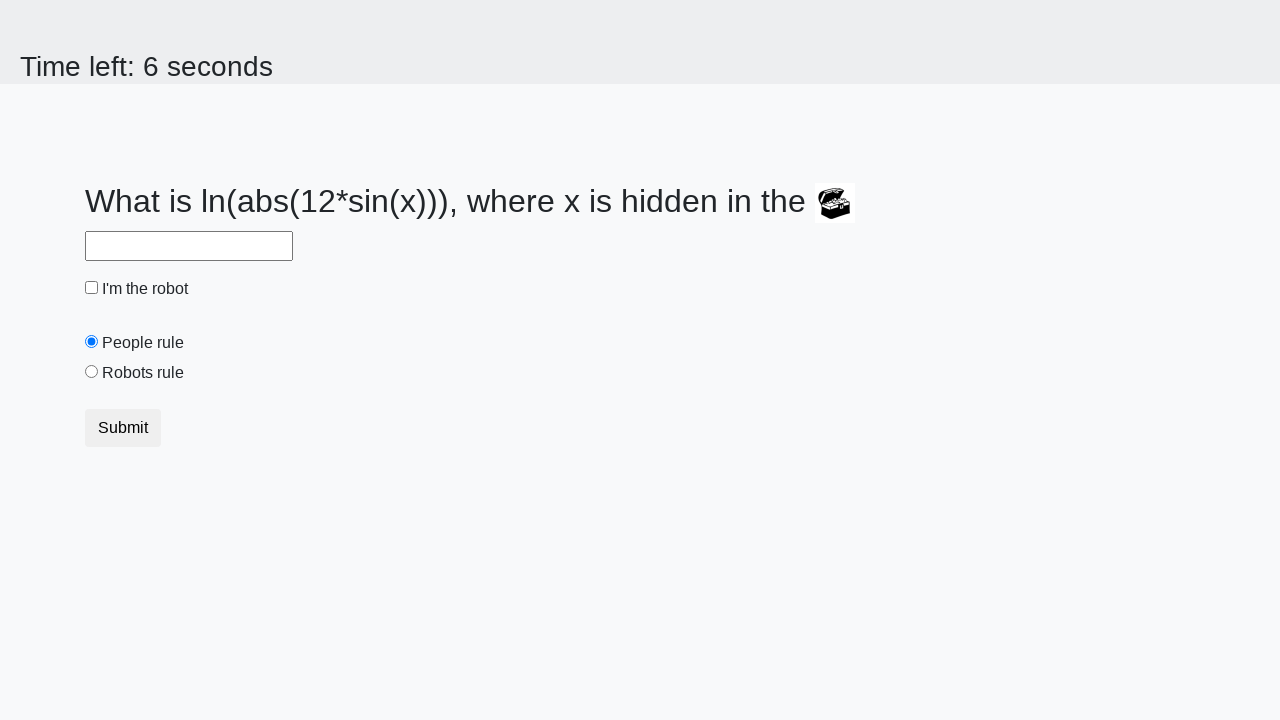

Retrieved valuex attribute from treasure element: 822
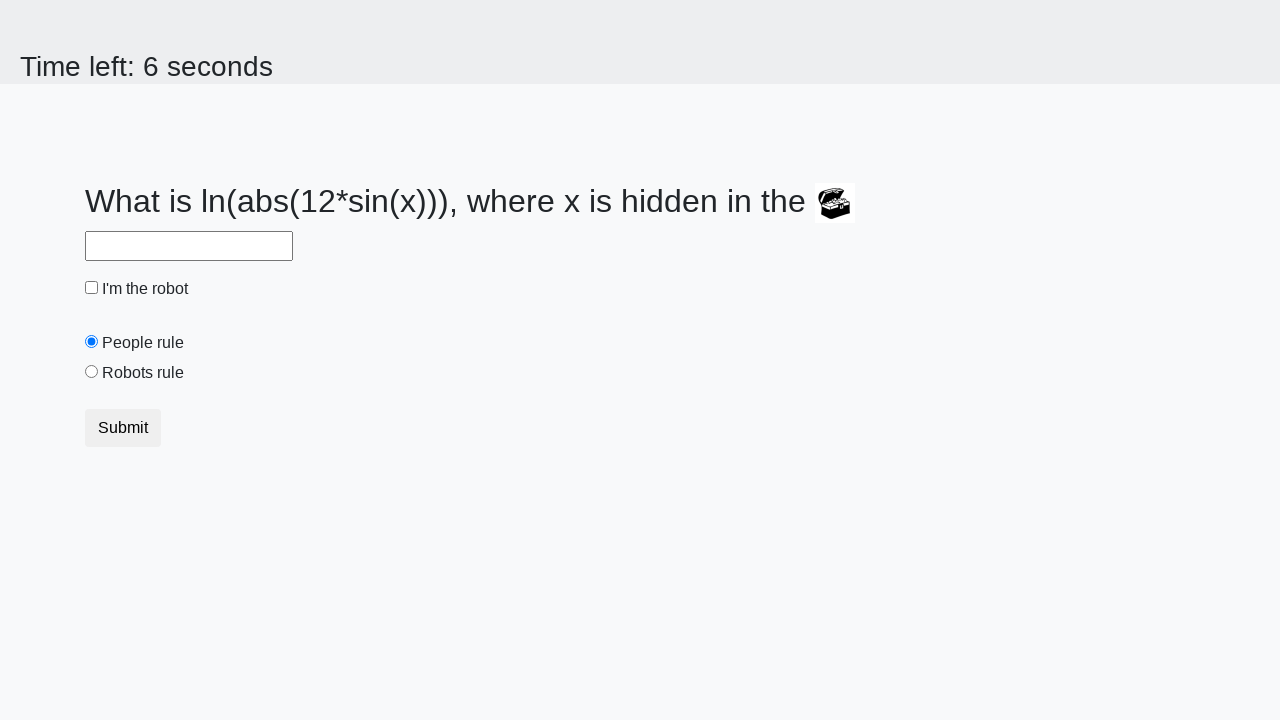

Calculated mathematical result using formula: 2.3683370047573846
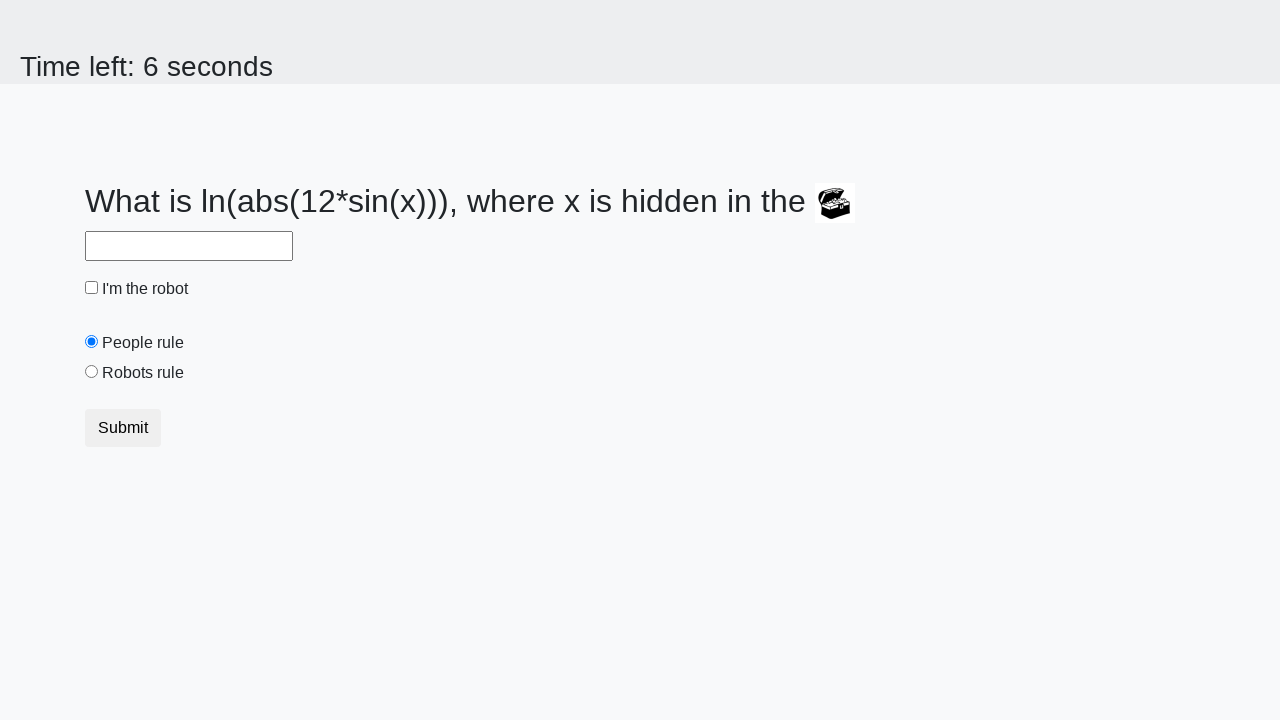

Filled answer field with calculated value: 2.3683370047573846 on #answer
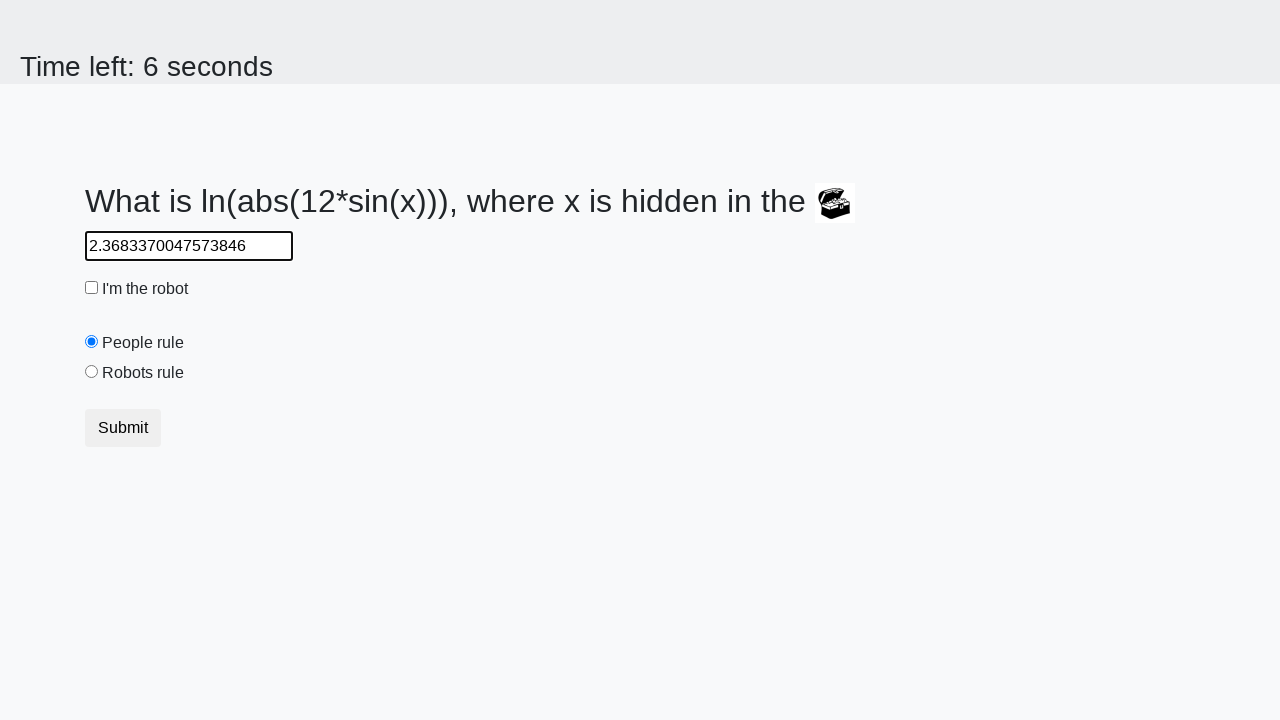

Located robot checkbox
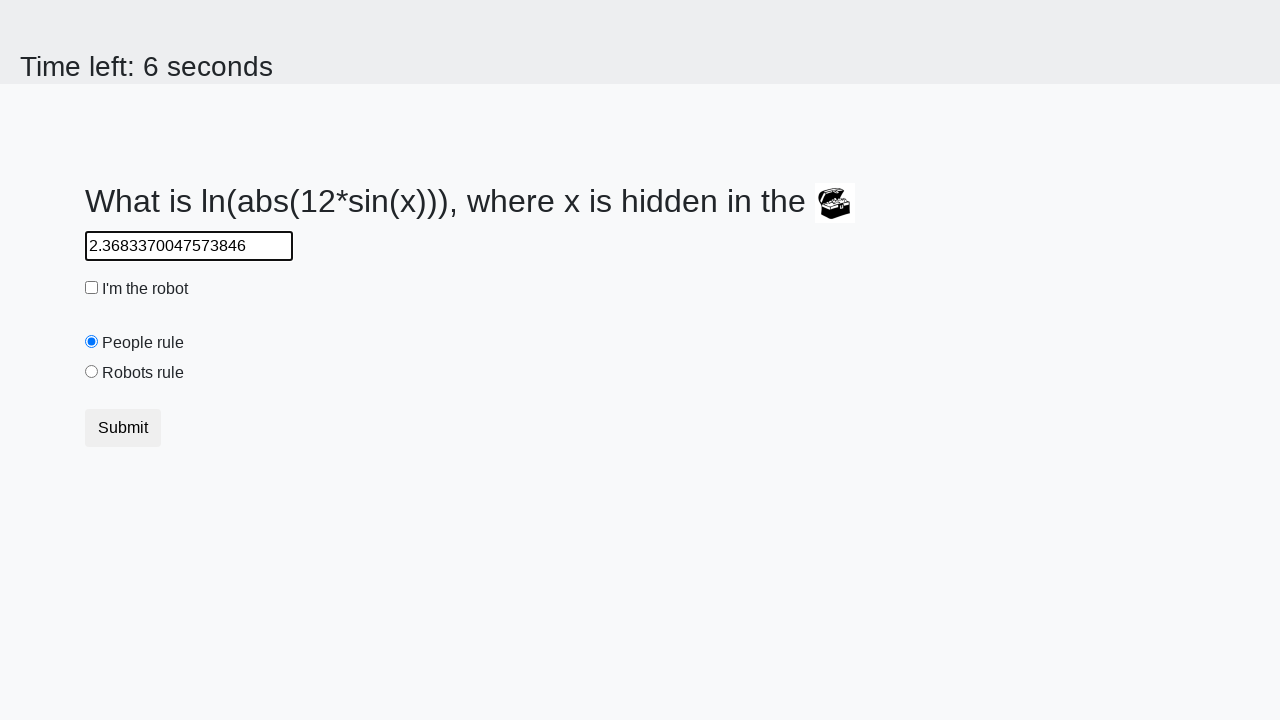

Checked robot checkbox at (92, 288) on #robotCheckbox
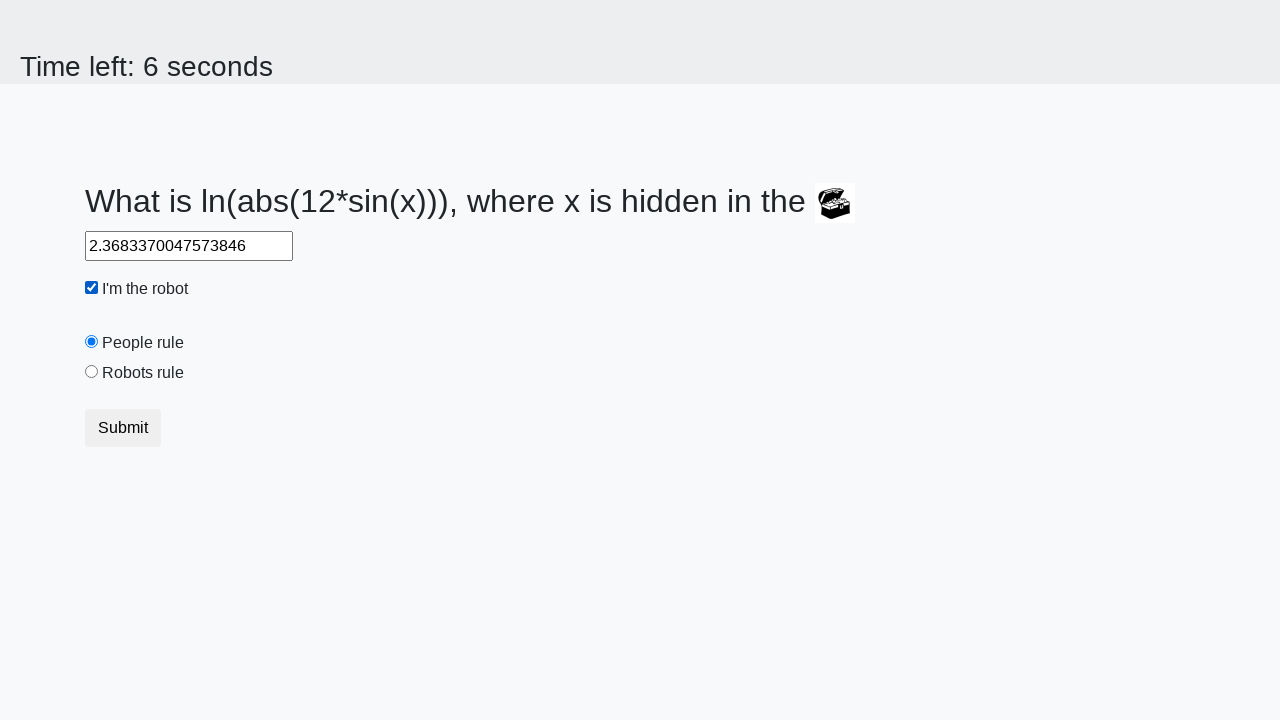

Selected robots rule radio button at (92, 372) on #robotsRule
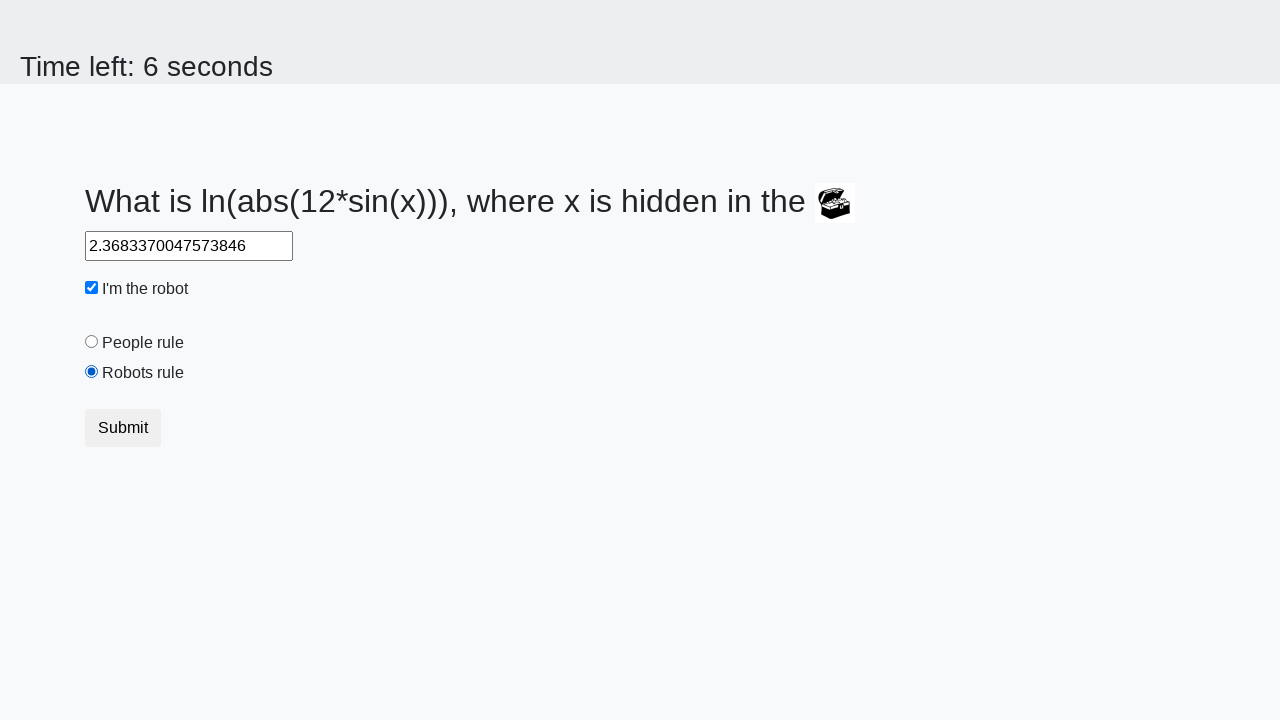

Clicked submit button to submit the form at (123, 428) on button.btn
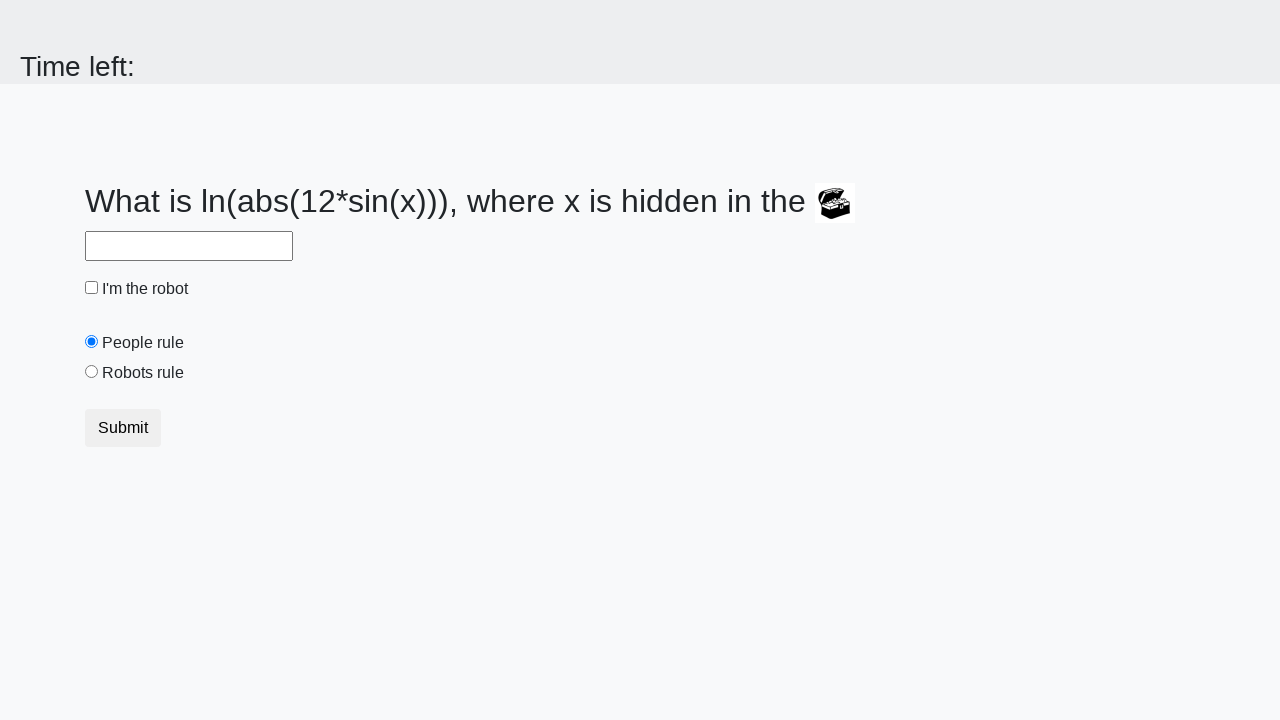

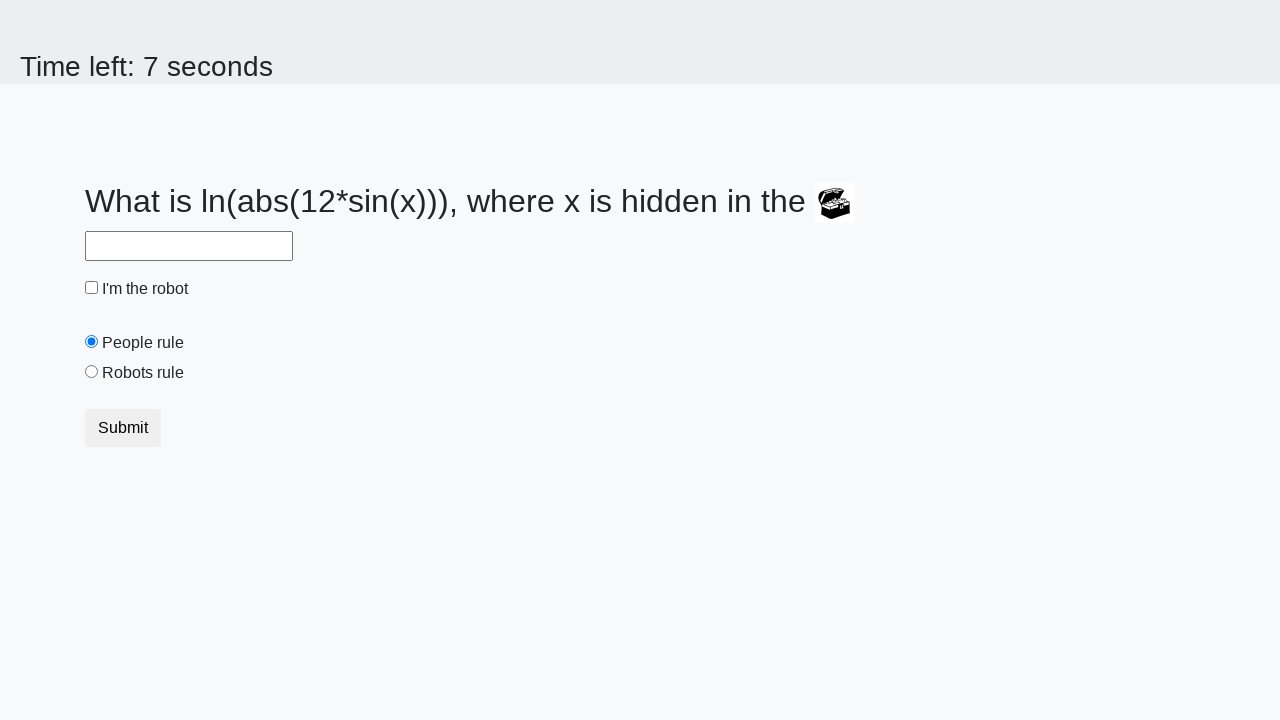